Tests the product purchase flow by selecting a Sony Xperia Z5 phone, adding it to cart, navigating to the cart page, and verifying the item was added.

Starting URL: https://www.demoblaze.com/

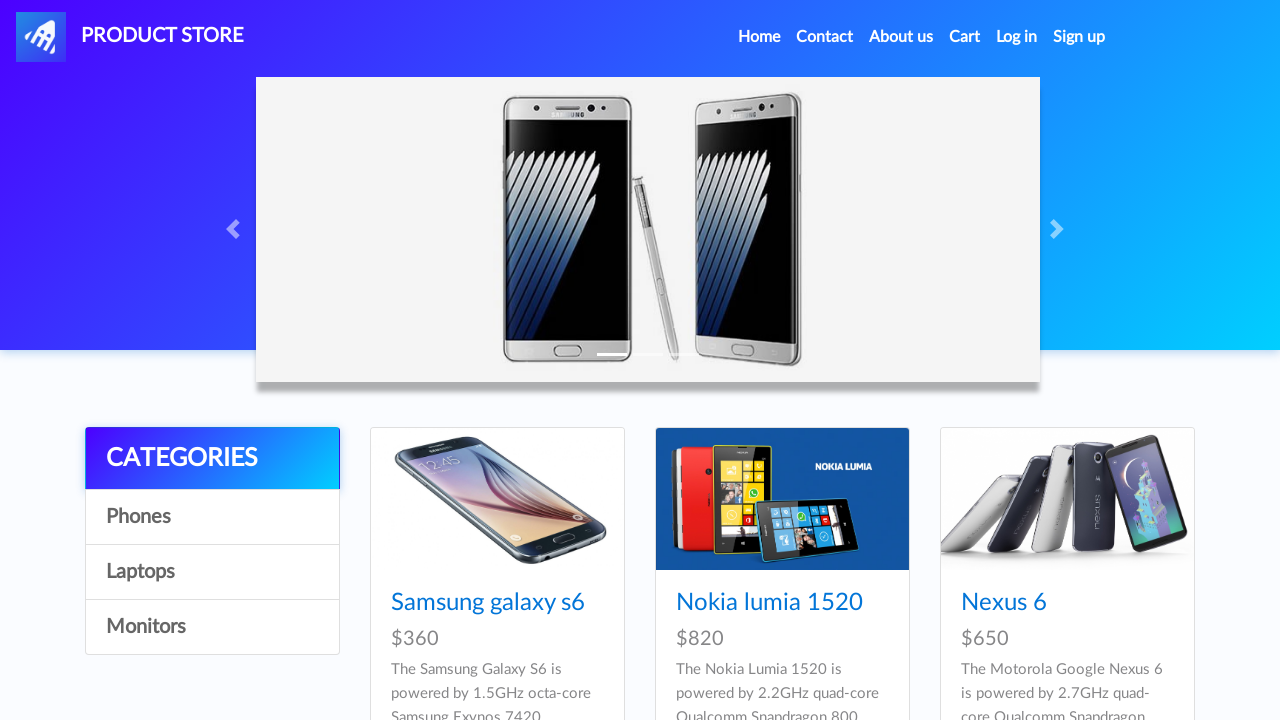

Clicked on Sony xperia z5 product link at (1037, 361) on a:has-text('Sony xperia z5')
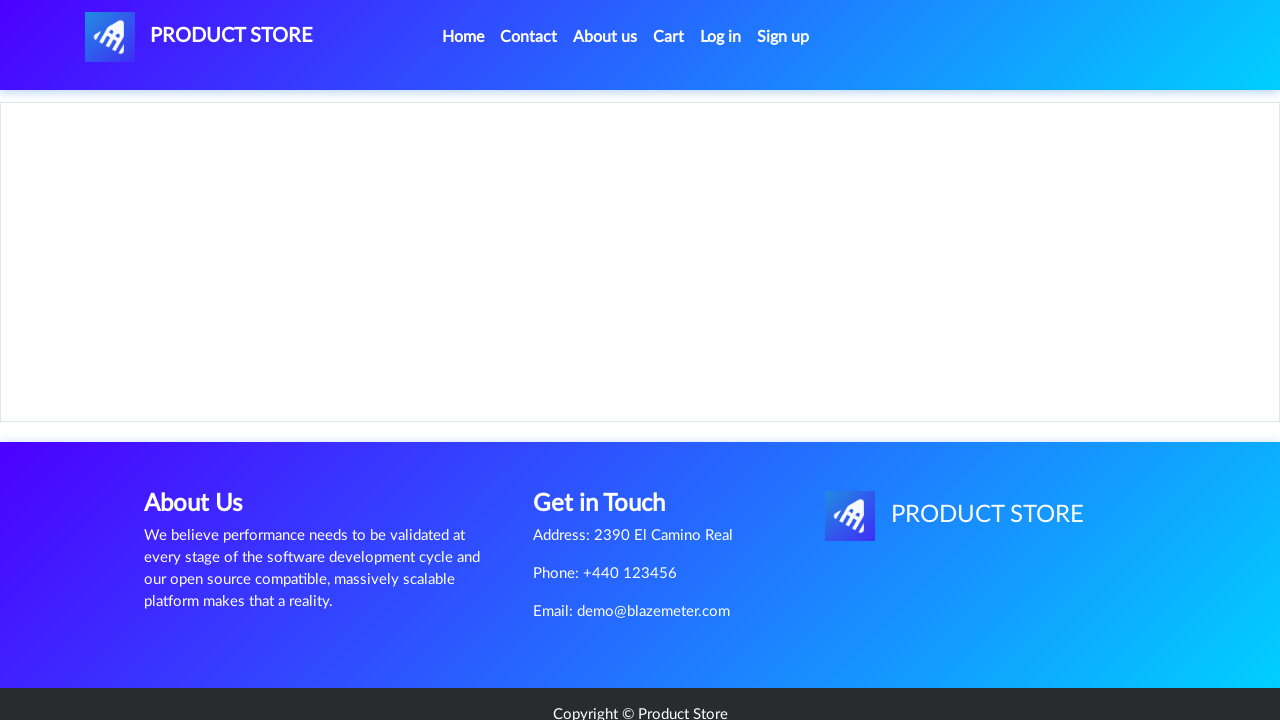

Product page loaded with Sony xperia z5 title displayed
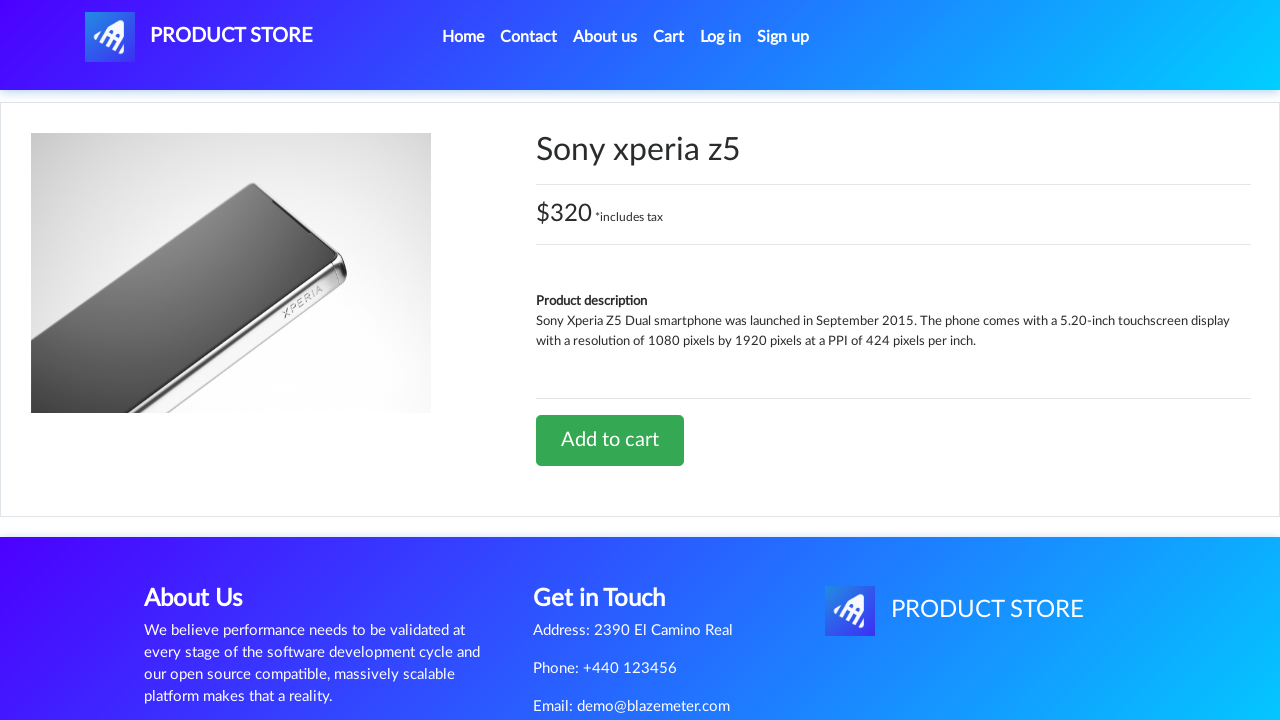

Clicked 'Add to cart' button at (610, 440) on a:has-text('Add to cart')
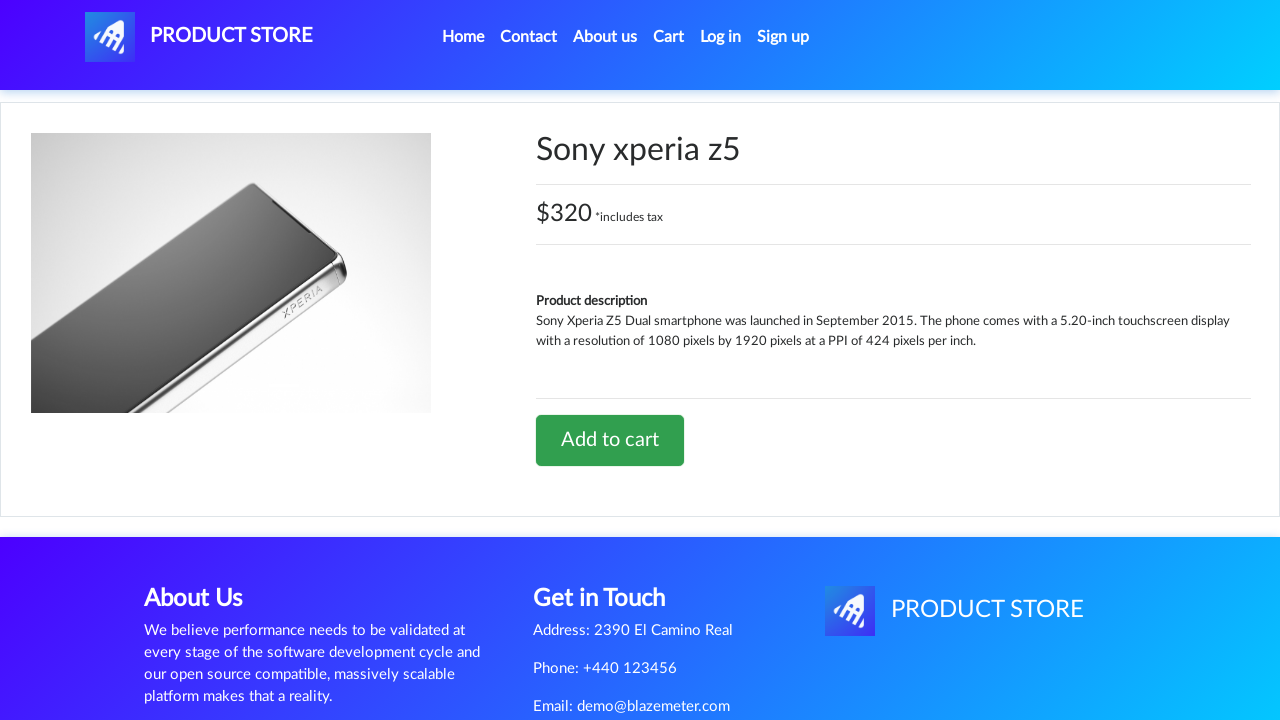

Alert dialog accepted after adding item to cart
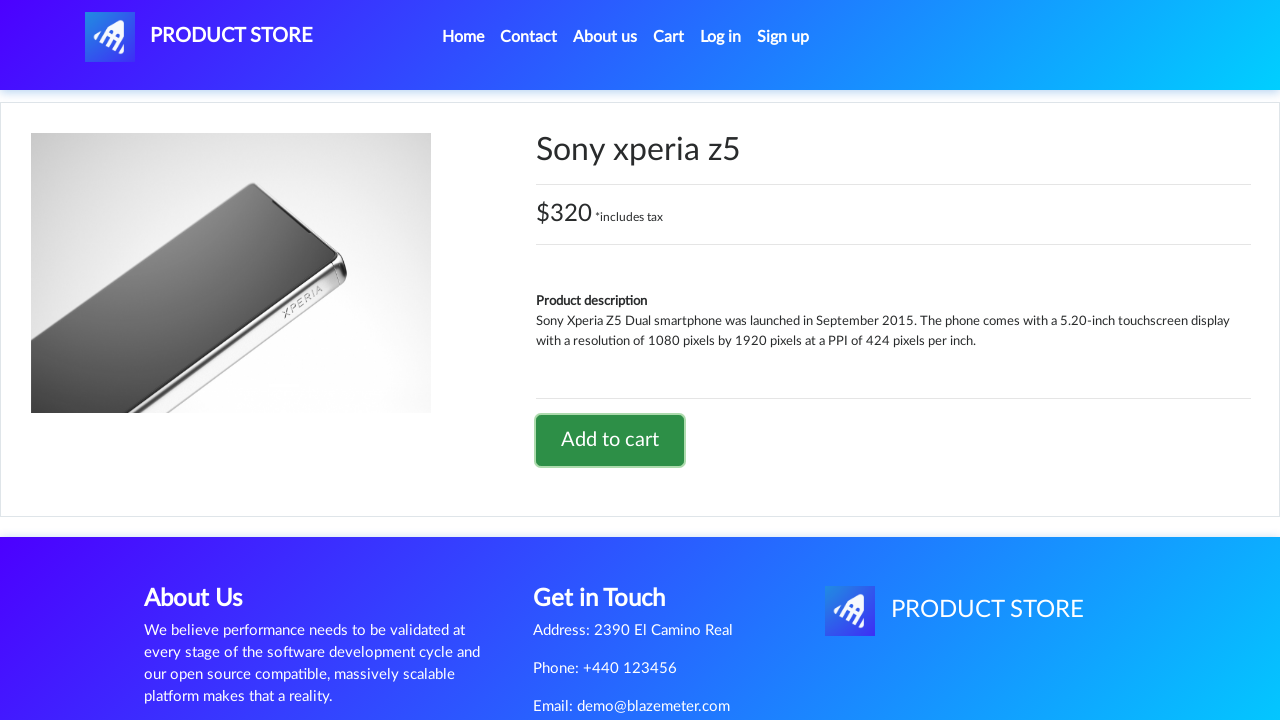

Clicked on Cart navigation link at (669, 37) on #cartur
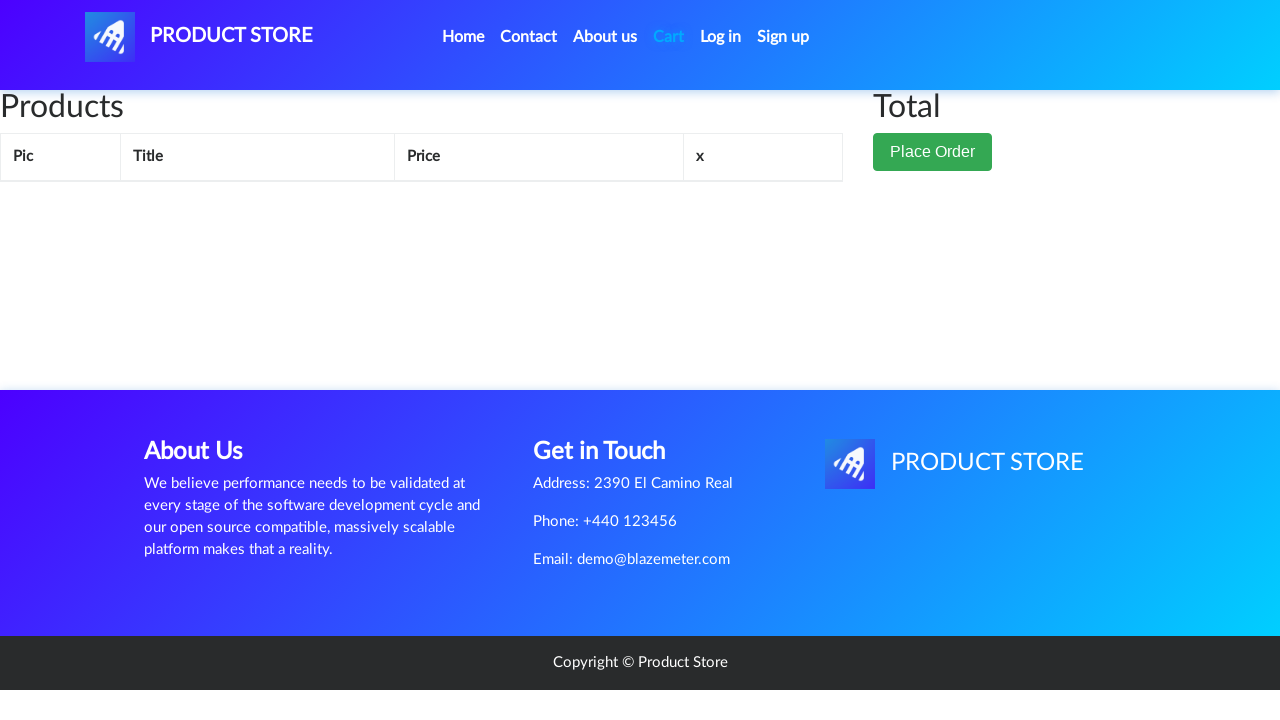

Cart page loaded and Sony xperia z5 item verified in cart
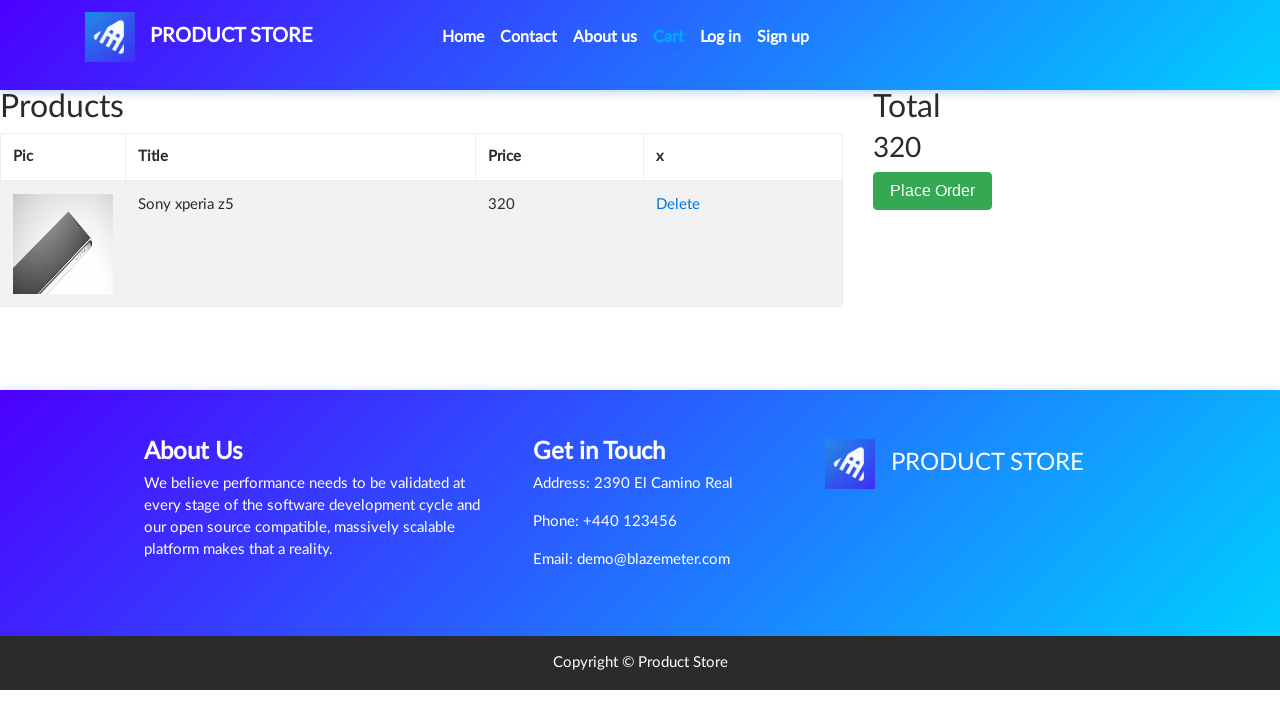

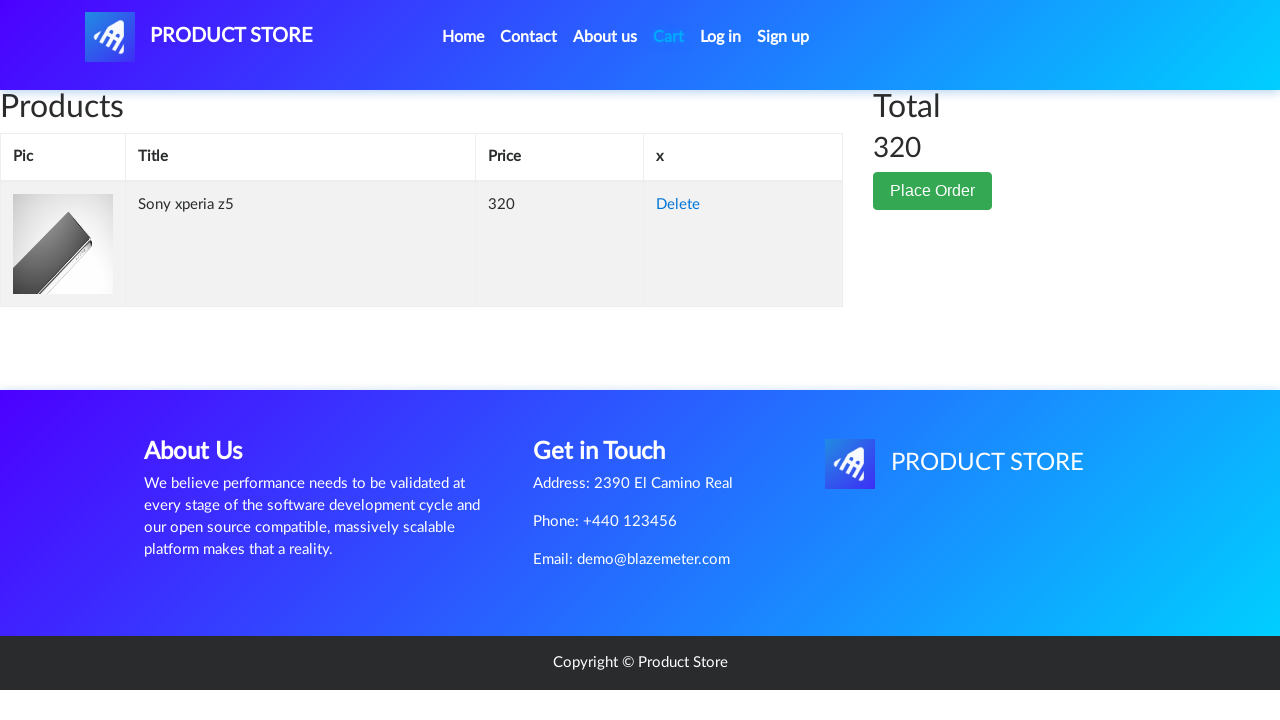